Tests checkbox interaction by clicking it twice to toggle its selected state

Starting URL: https://training-support.net/webelements/dynamic-controls

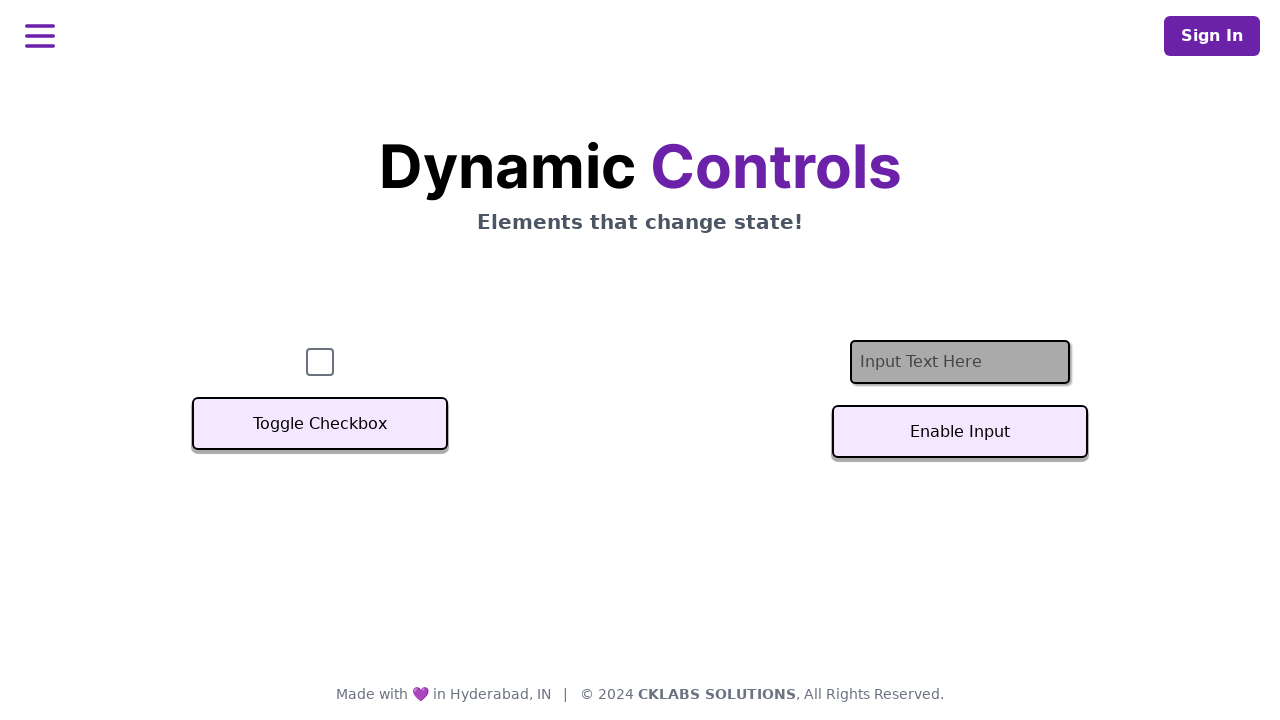

Navigated to dynamic controls page
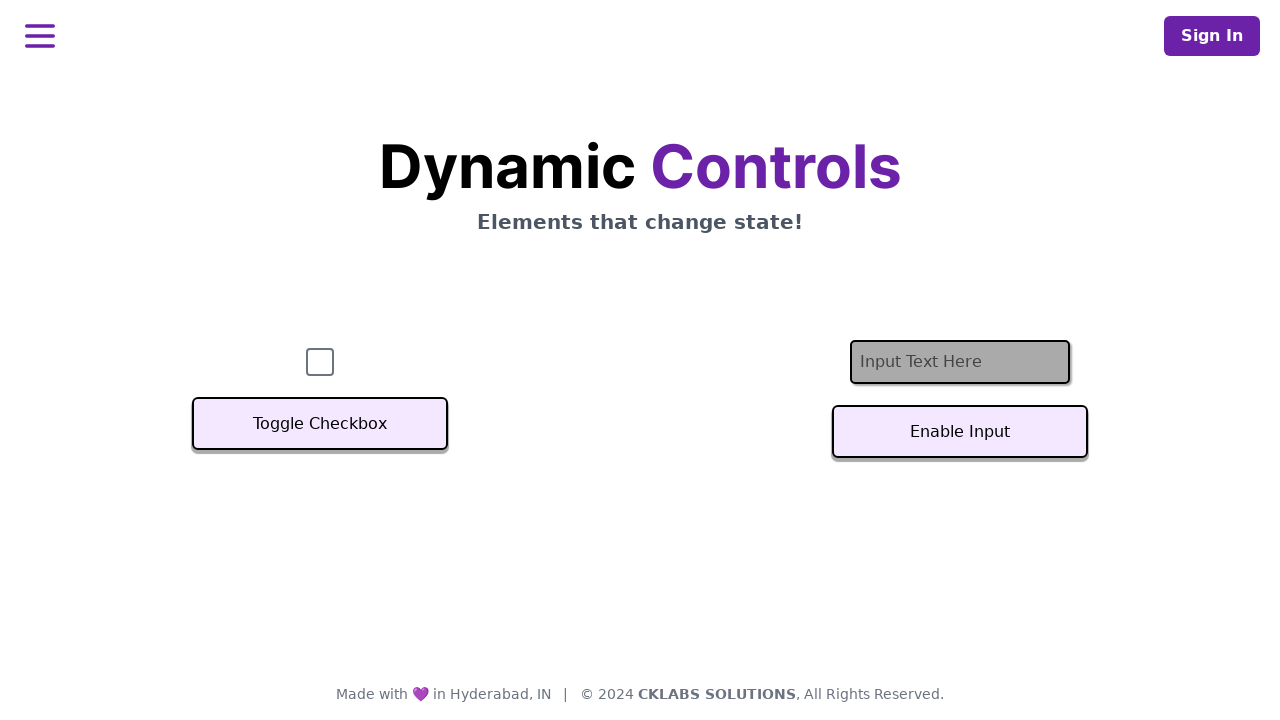

Clicked checkbox to select it at (320, 362) on #checkbox
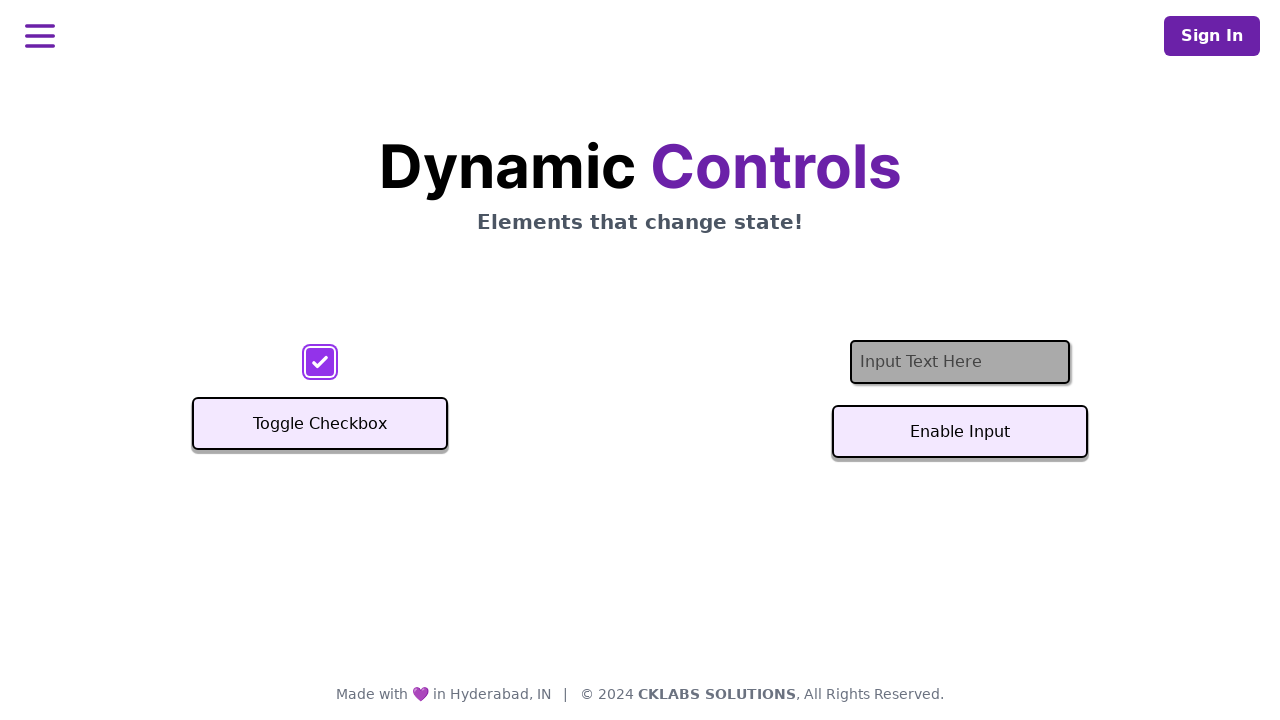

Clicked checkbox again to deselect it at (320, 362) on #checkbox
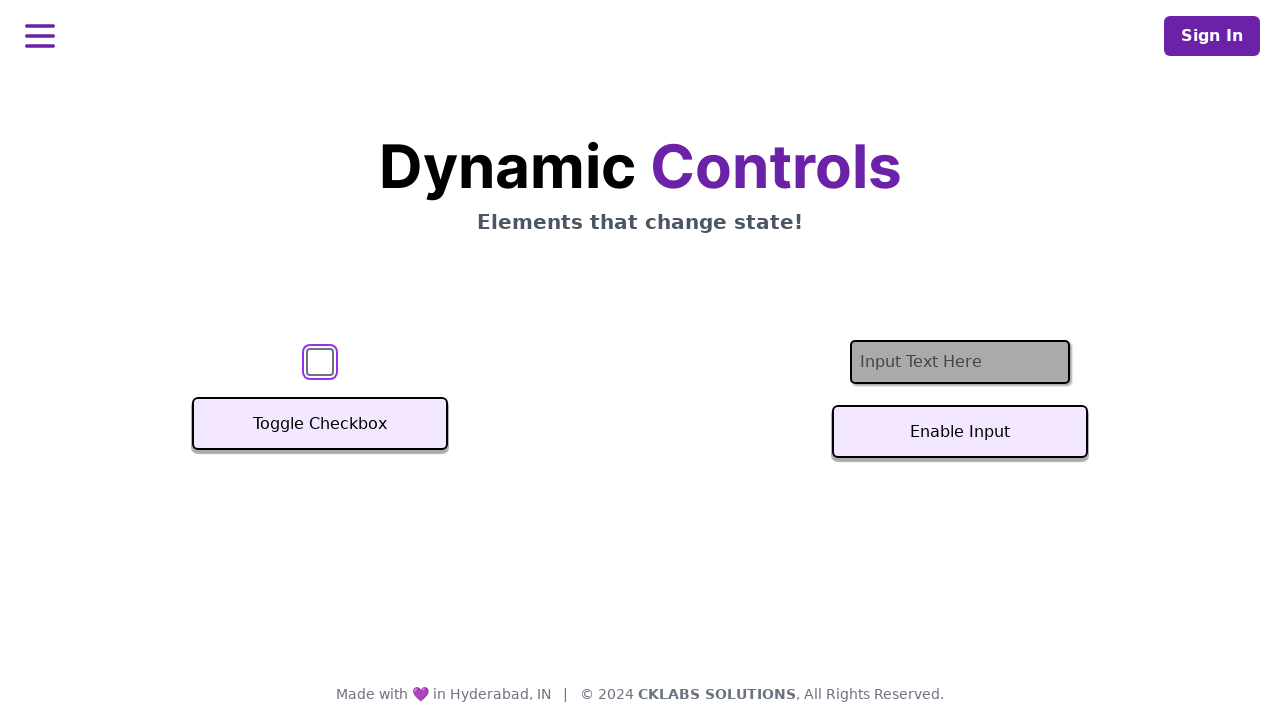

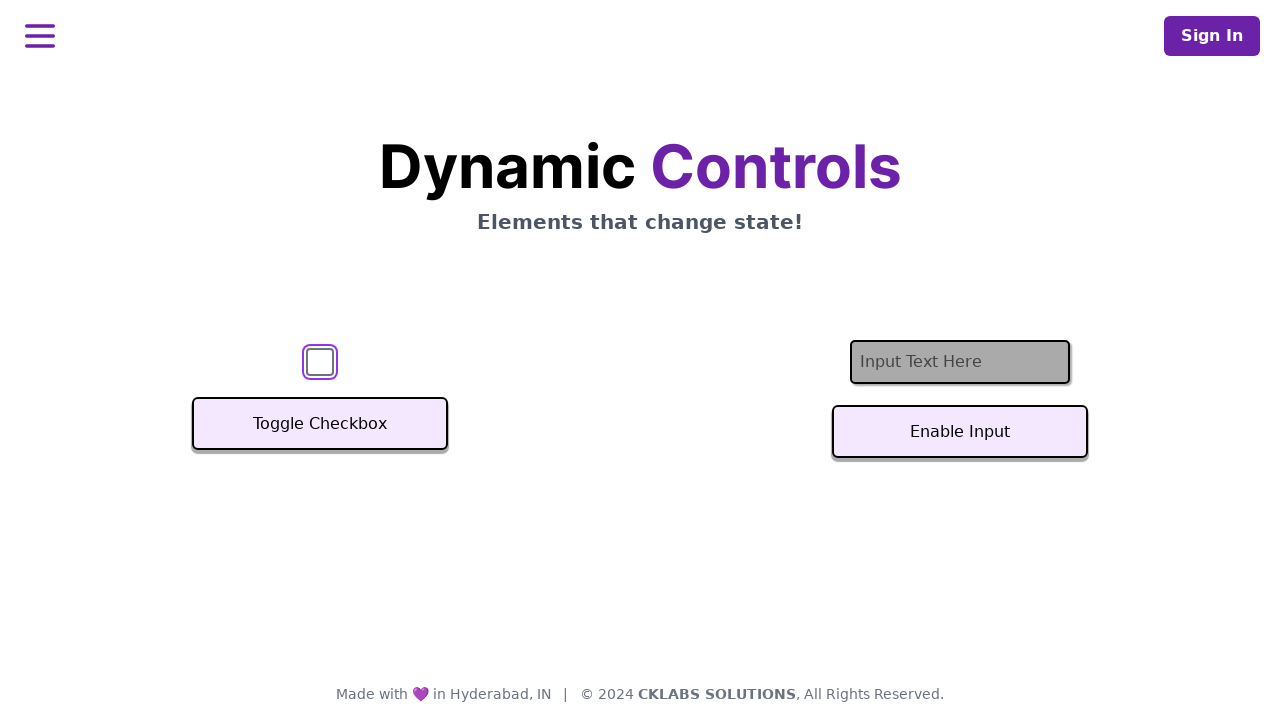